A simple test that navigates to Python.org and verifies the page loads successfully

Starting URL: http://www.python.org

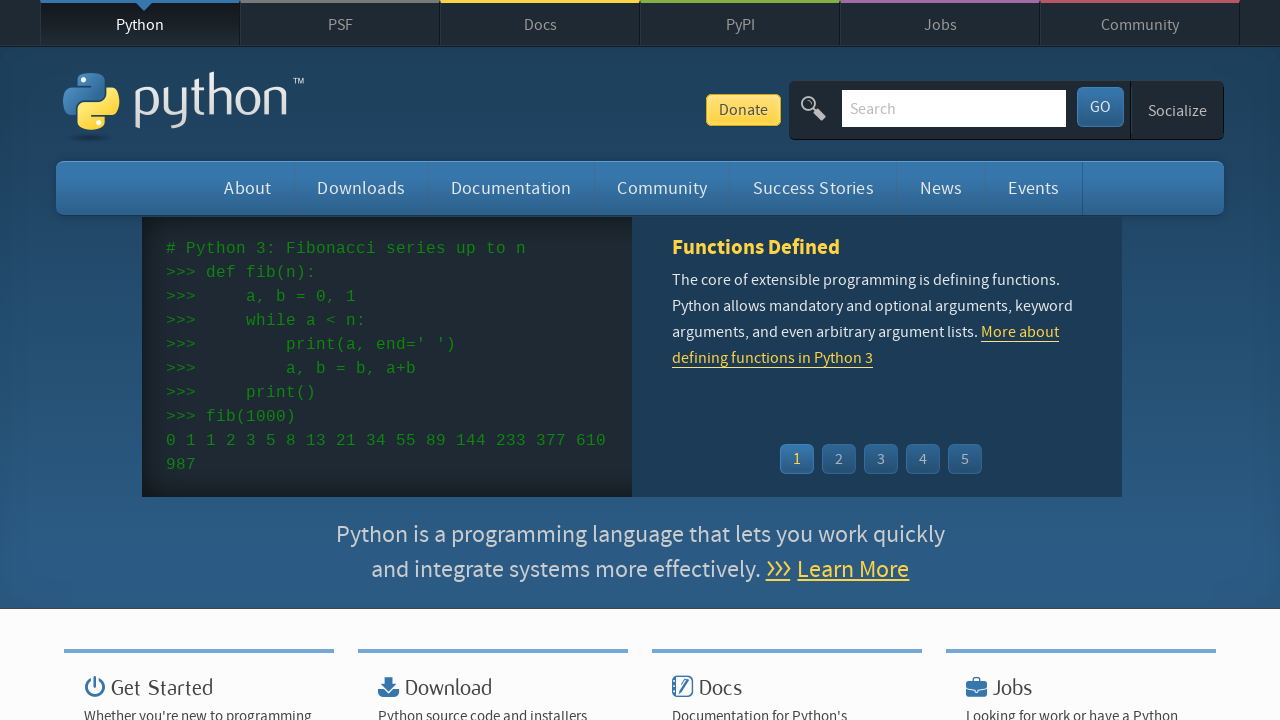

Navigated to http://www.python.org
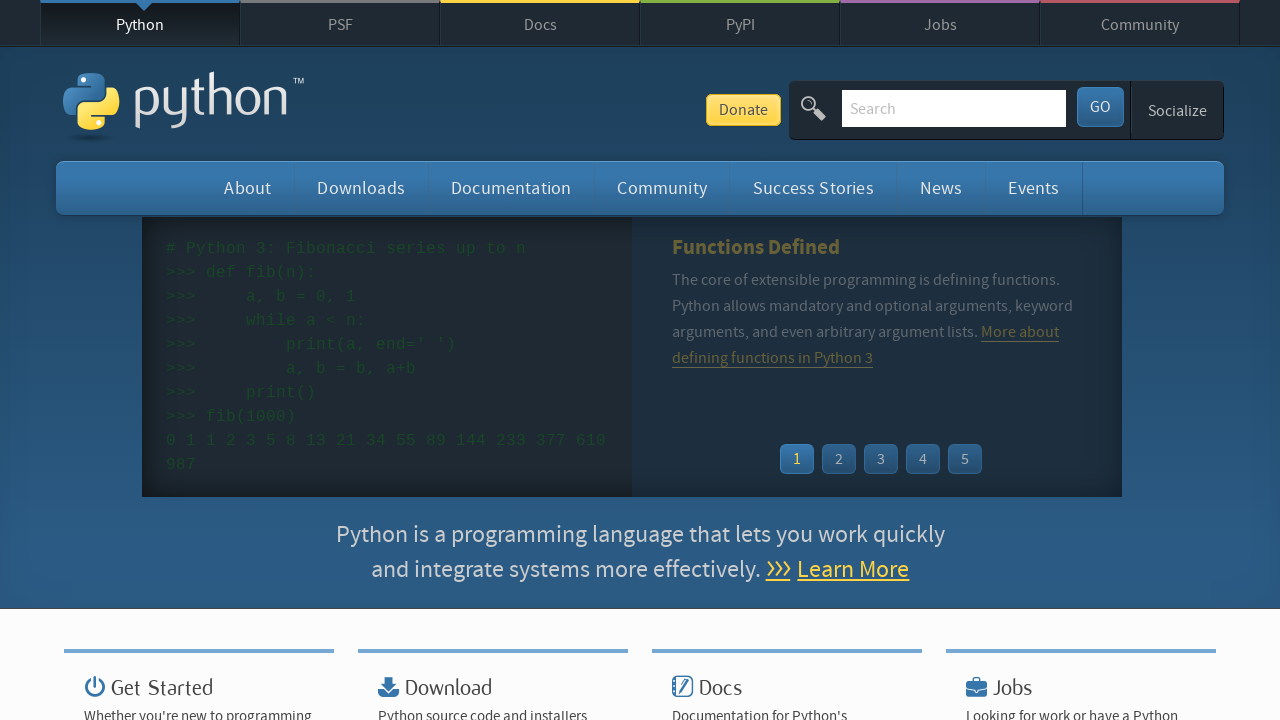

Verified page title is not empty - page loaded successfully
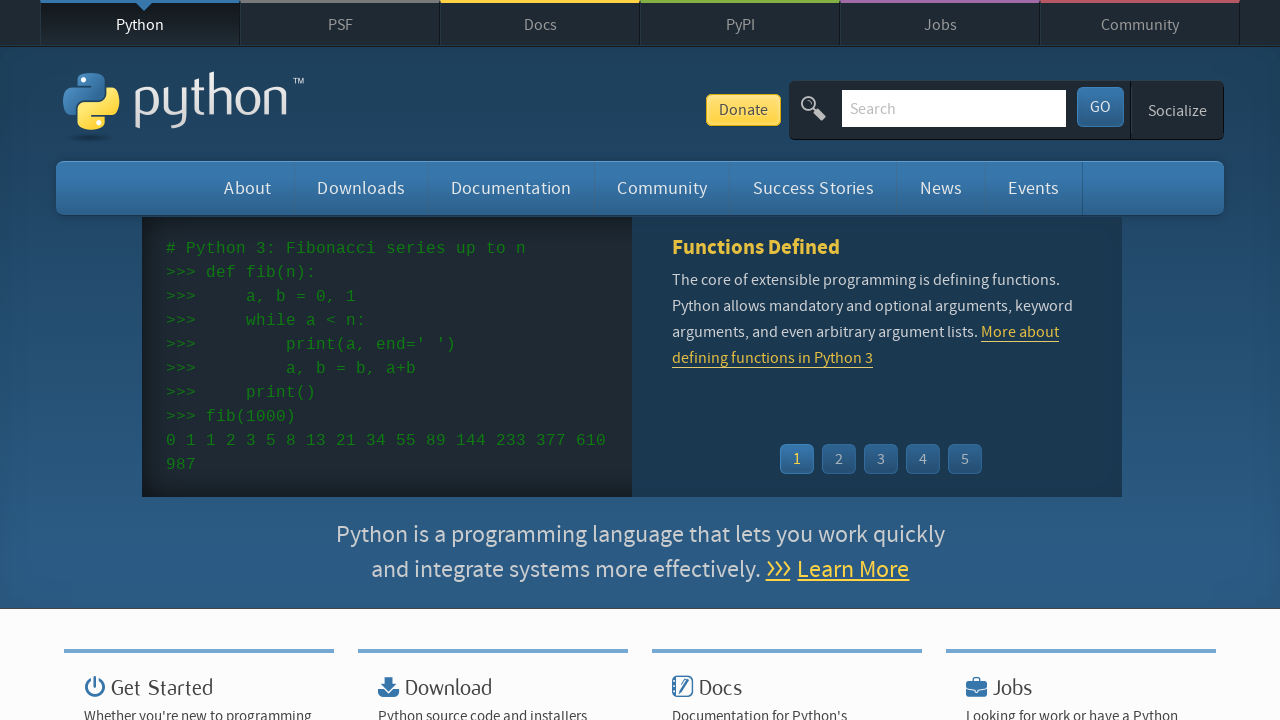

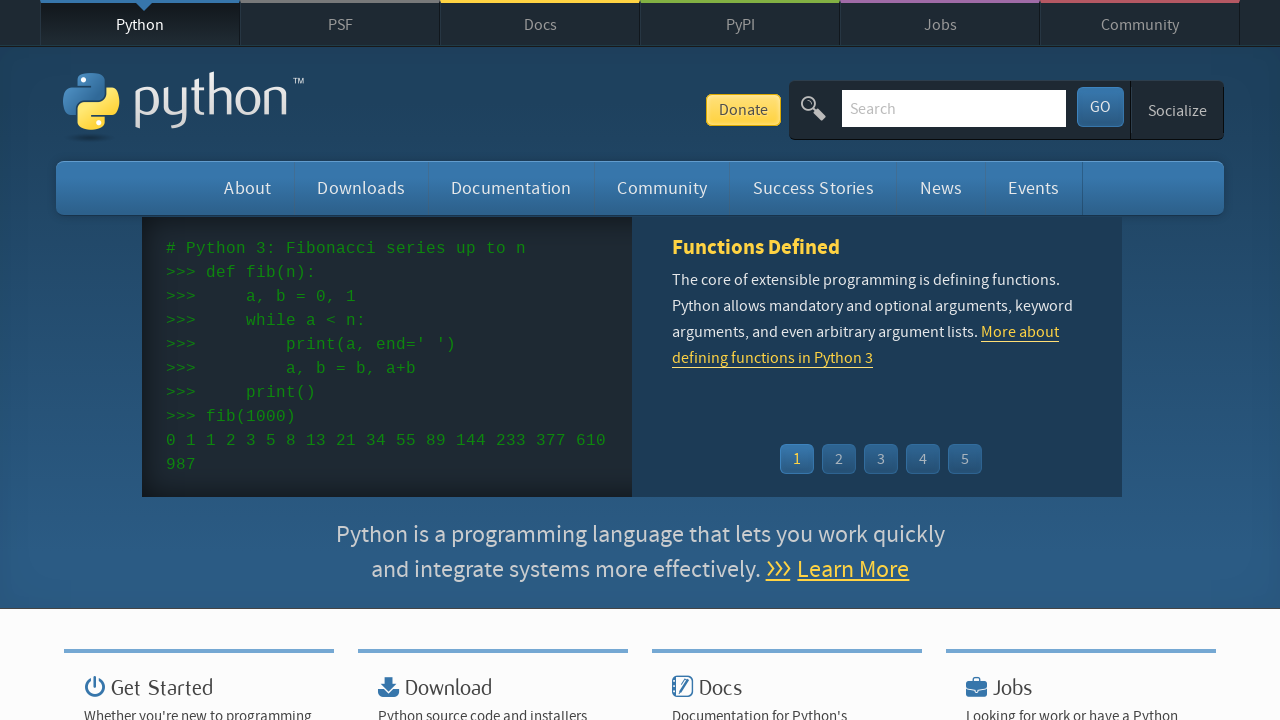